Tests browser navigation methods including forward, back, refresh, and navigating to different URLs

Starting URL: https://www.selenium.dev/selenium/web/web-form.html

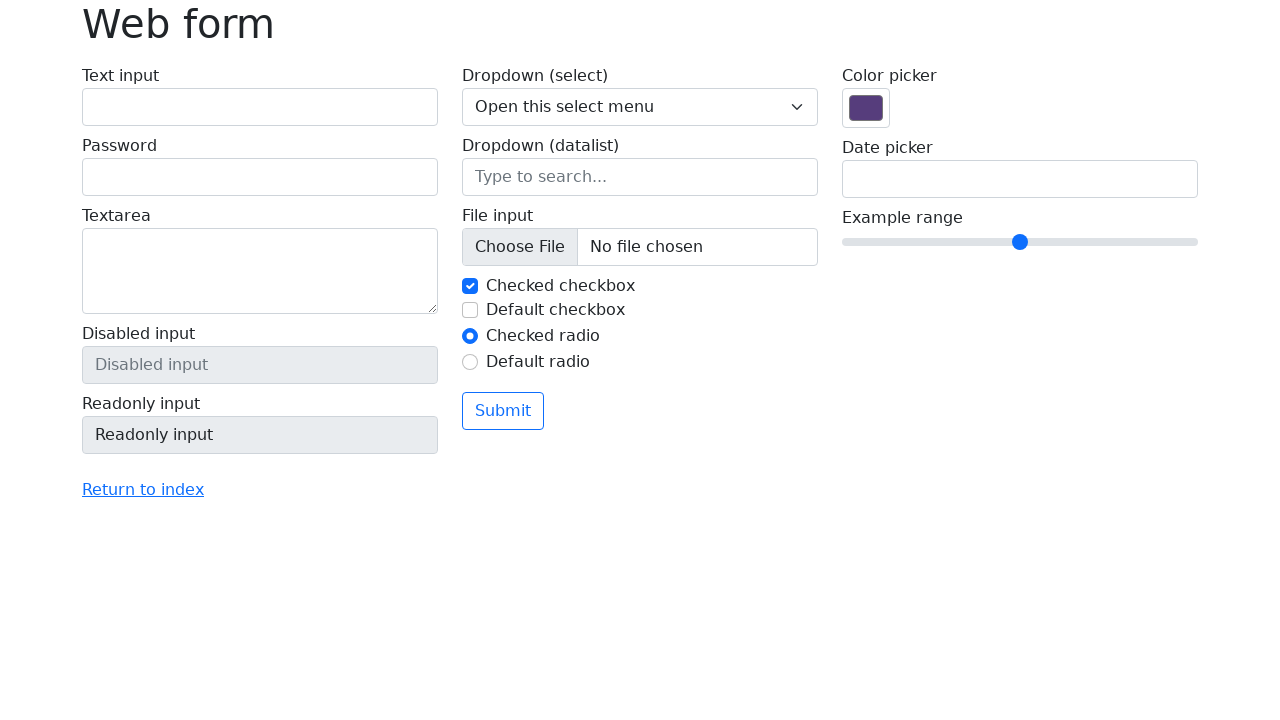

Navigated to https://the-internet.herokuapp.com
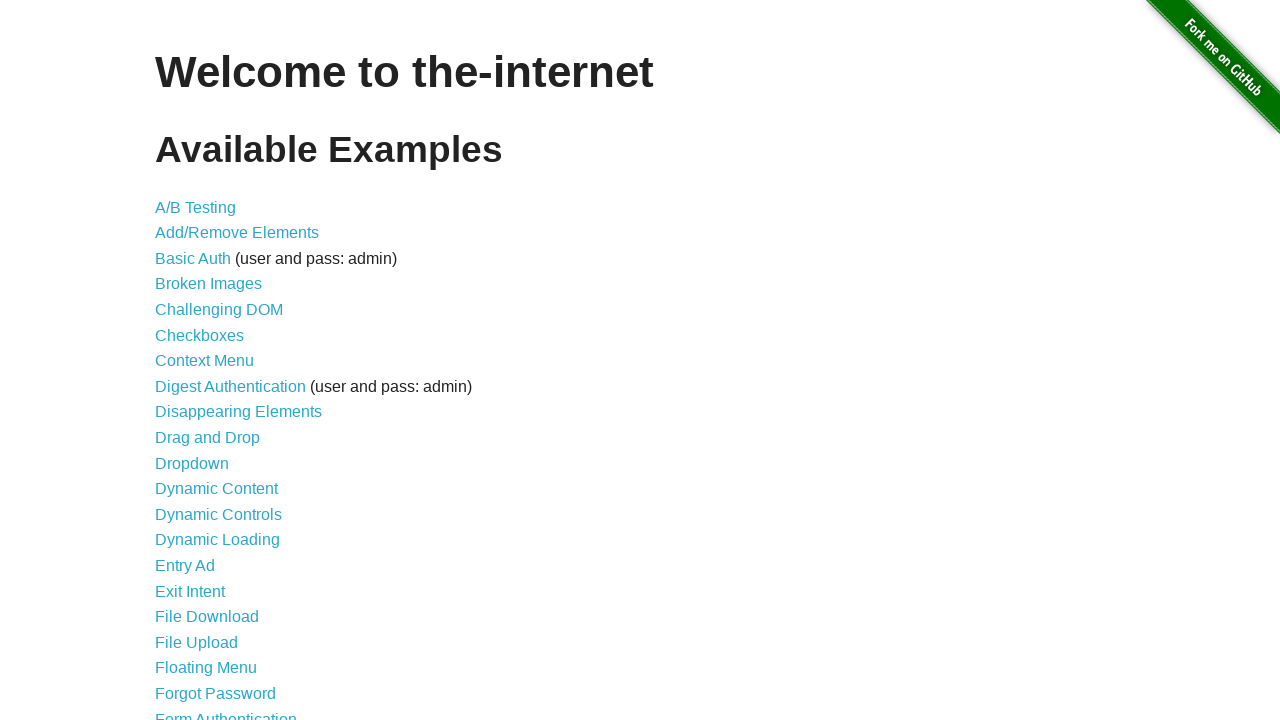

Navigated back to previous page (https://www.selenium.dev/selenium/web/web-form.html)
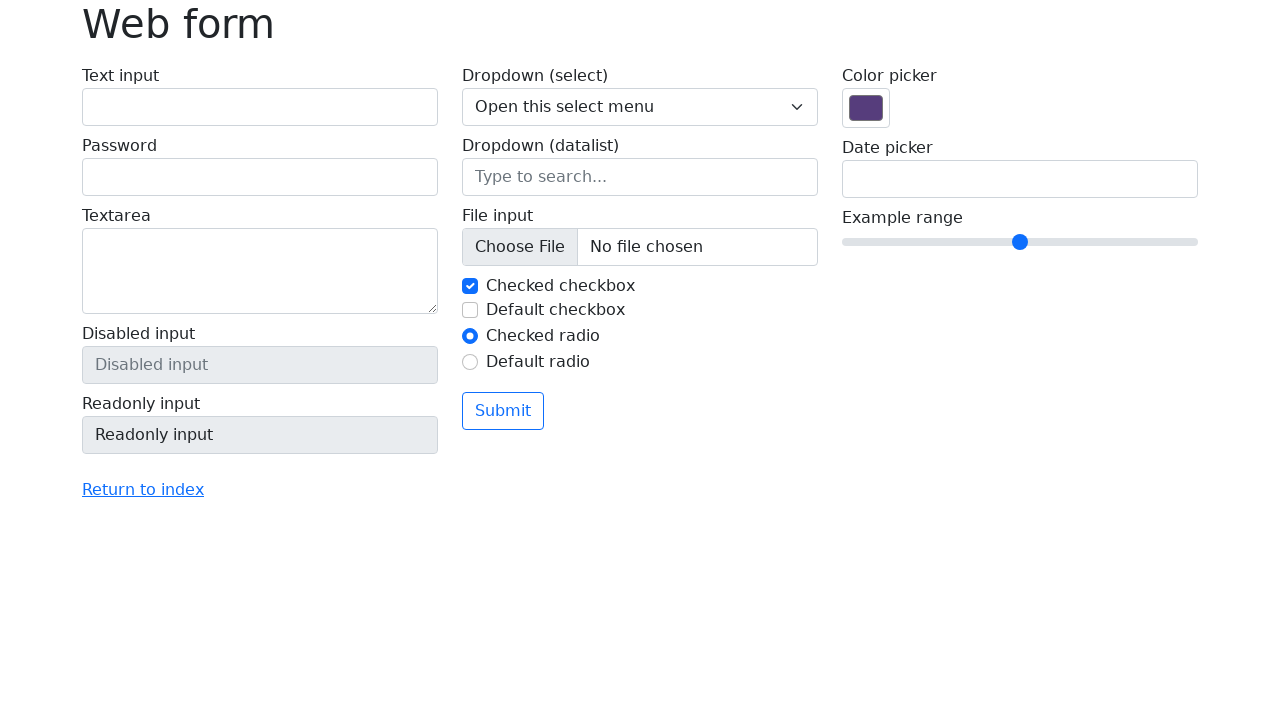

Navigated forward to https://the-internet.herokuapp.com
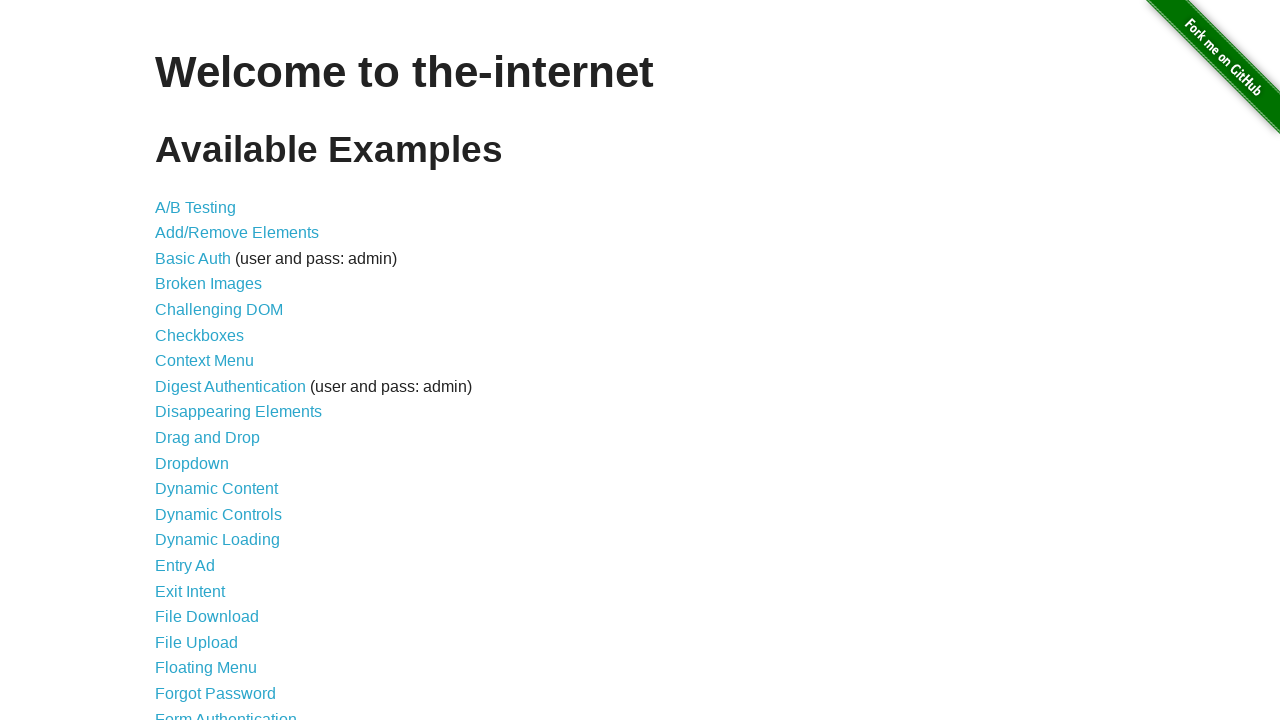

Refreshed the current page
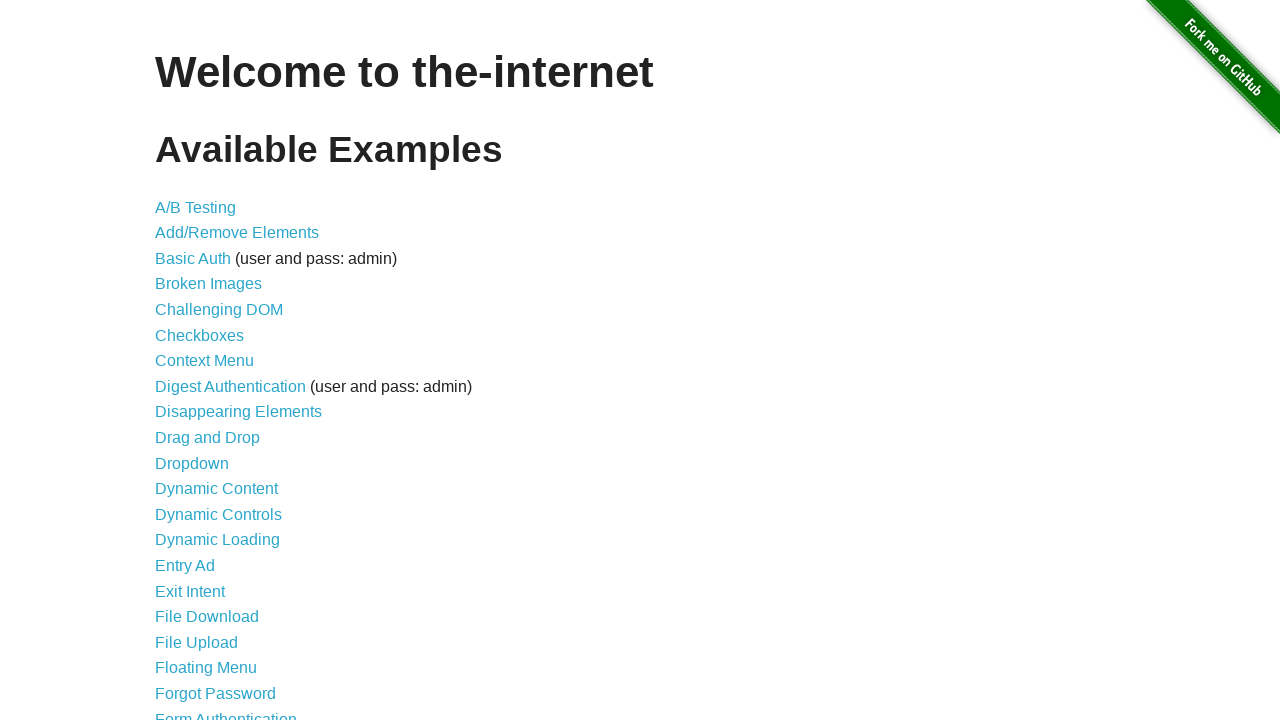

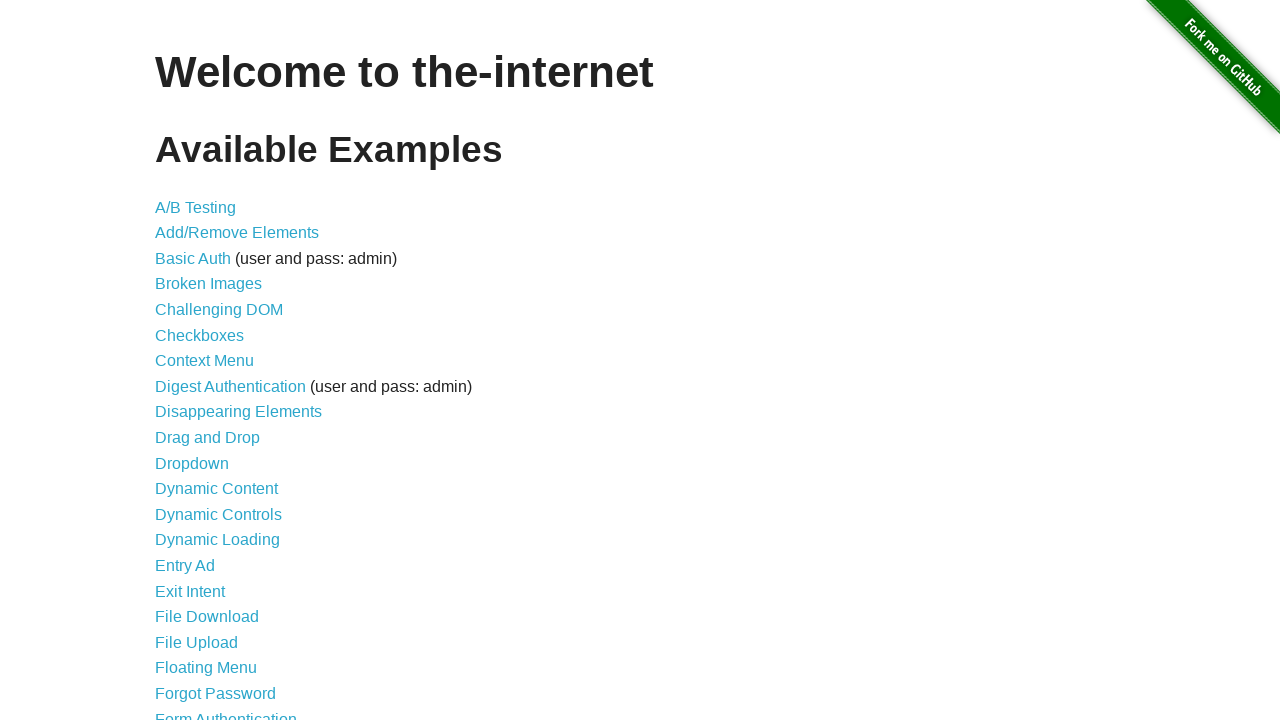